Tests hover functionality by moving mouse over an image element to trigger hover state

Starting URL: https://the-internet.herokuapp.com/hovers

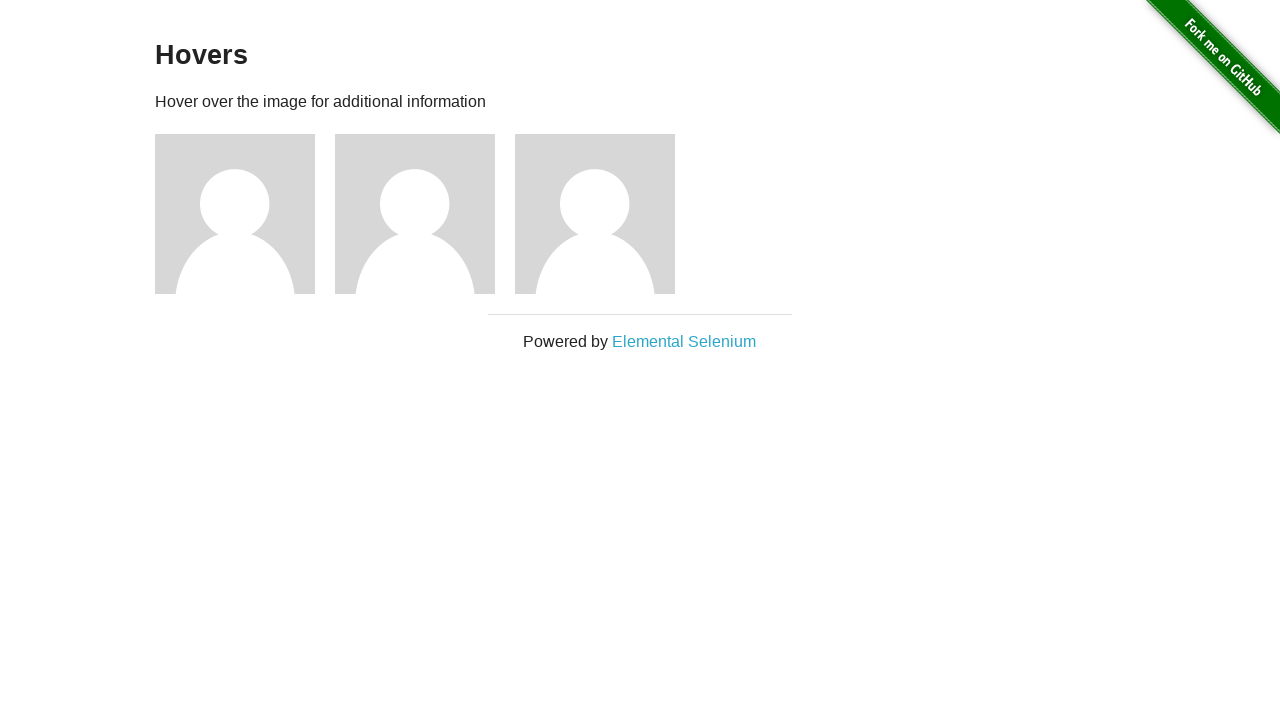

Located the second user avatar image element
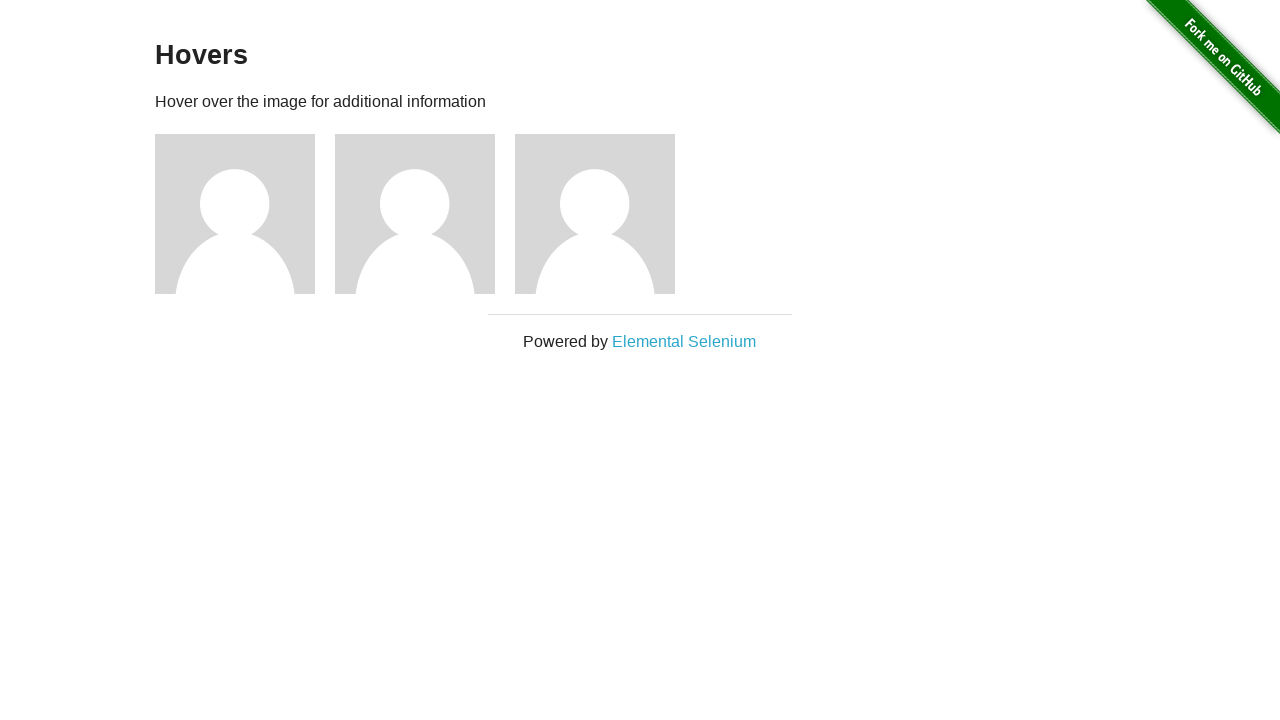

Hovered mouse over the second user avatar image at (415, 214) on (//img[@alt='User Avatar'])[2]
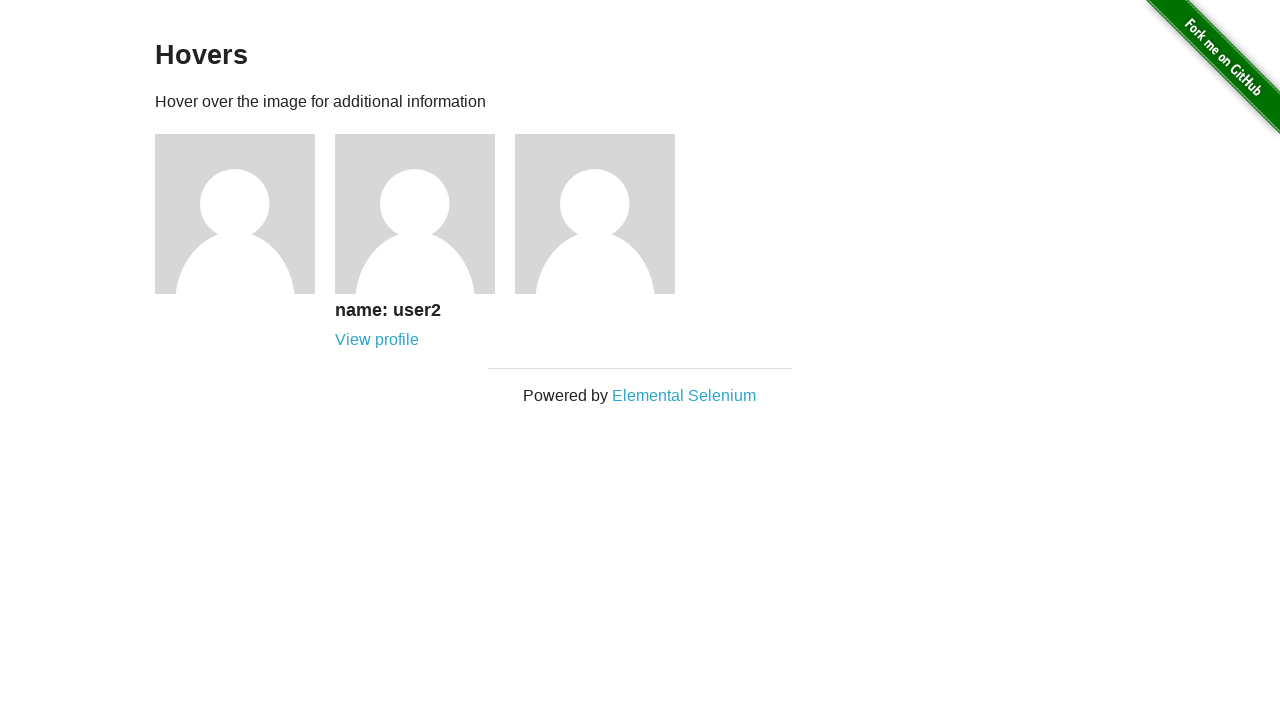

Waited 1 second for hover effect to become visible
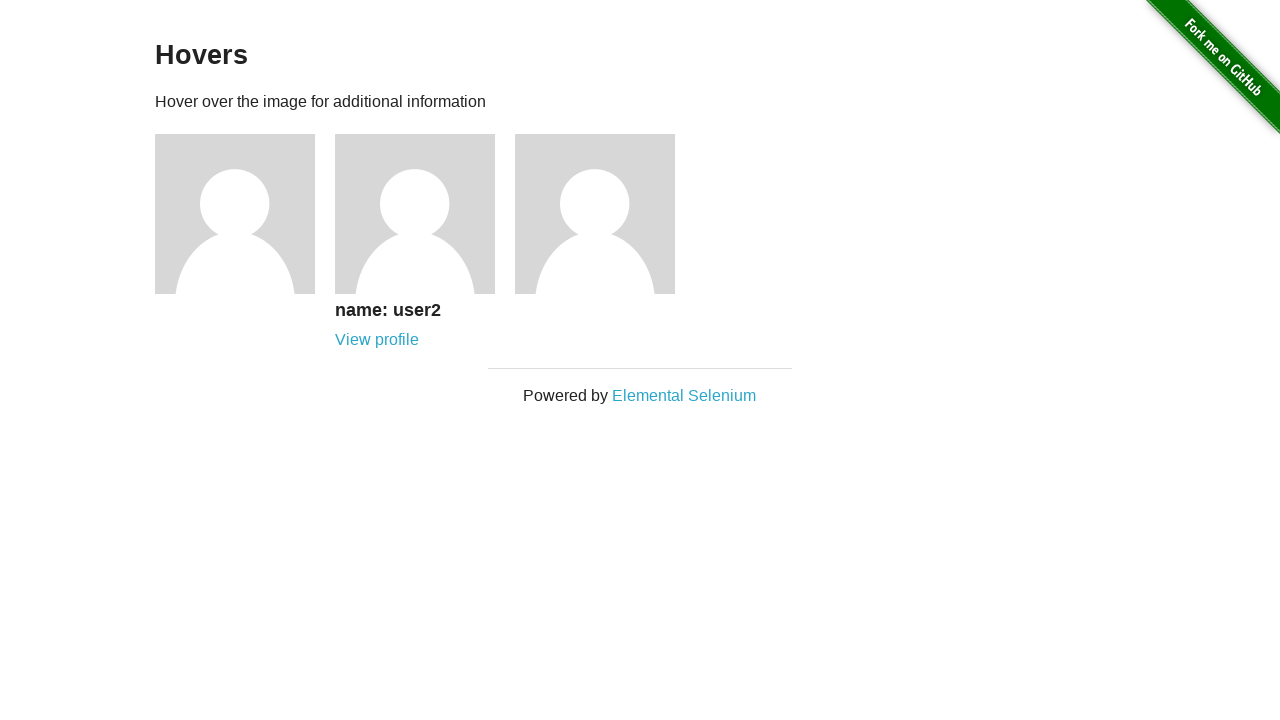

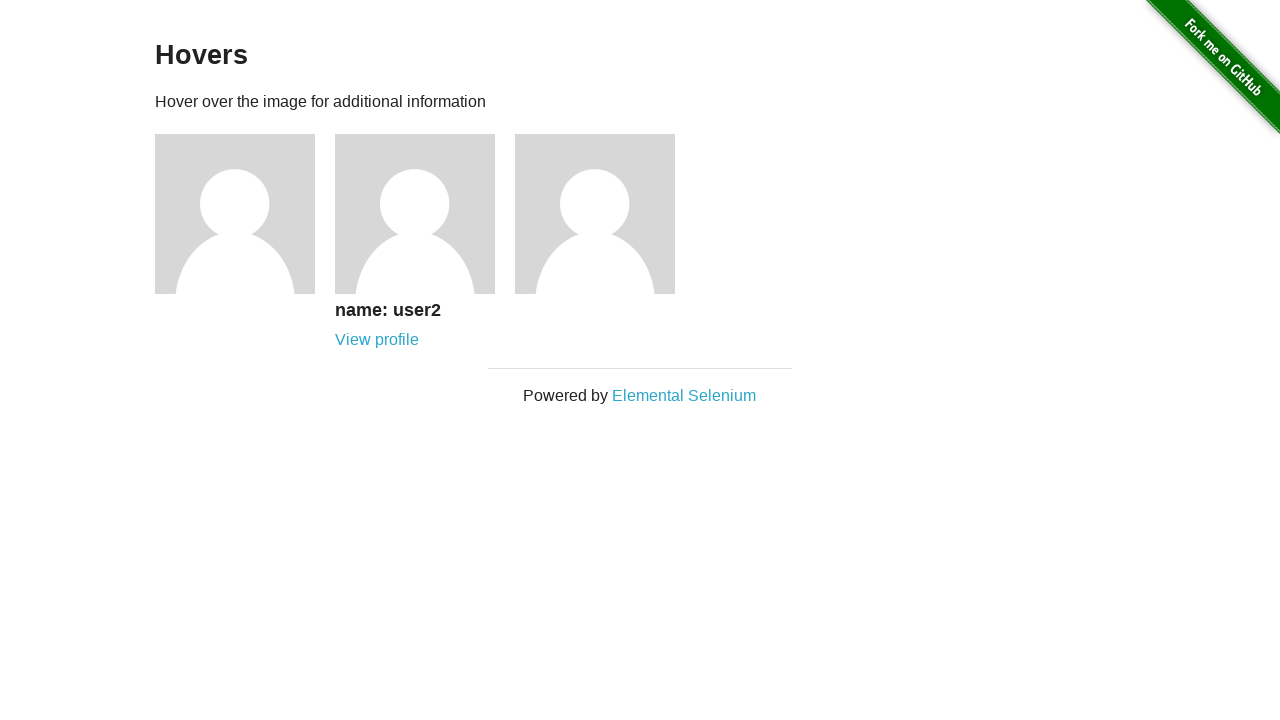